Tests opening a new browser tab by clicking a button and verifying content in the new tab

Starting URL: https://demoqa.com/browser-windows

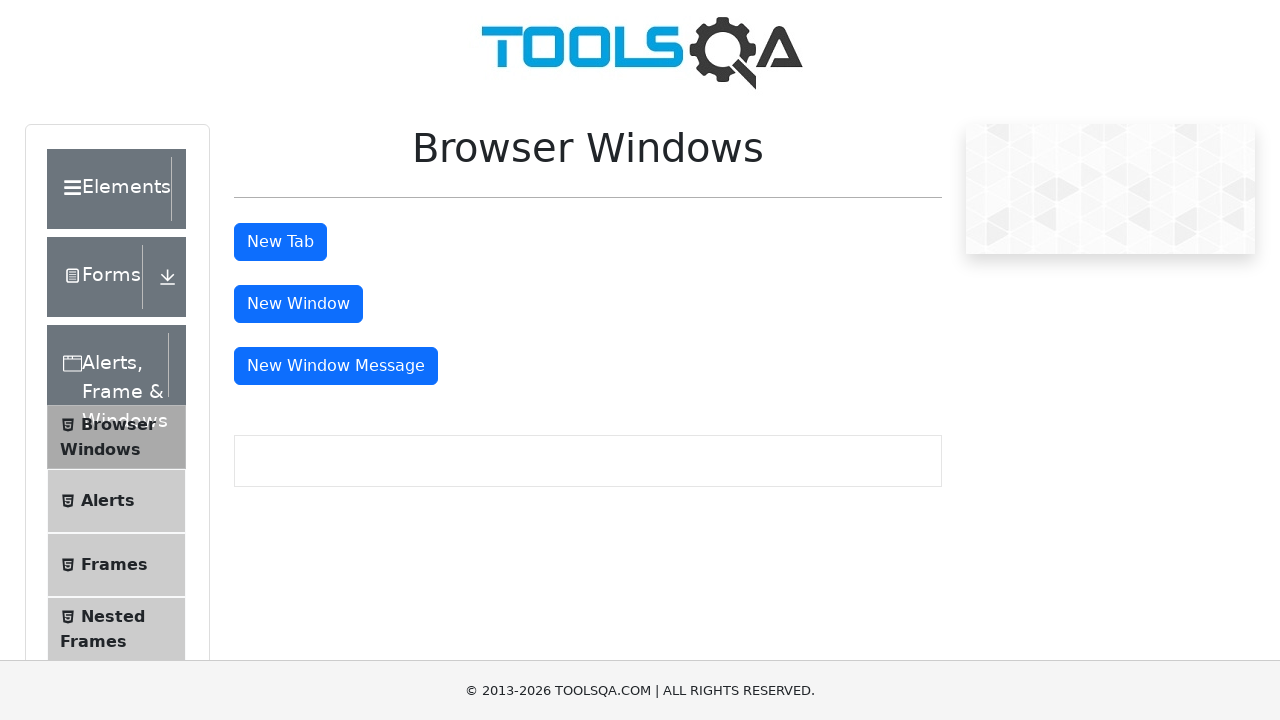

Clicked button to open new tab and waited for page to appear at (280, 242) on #tabButton
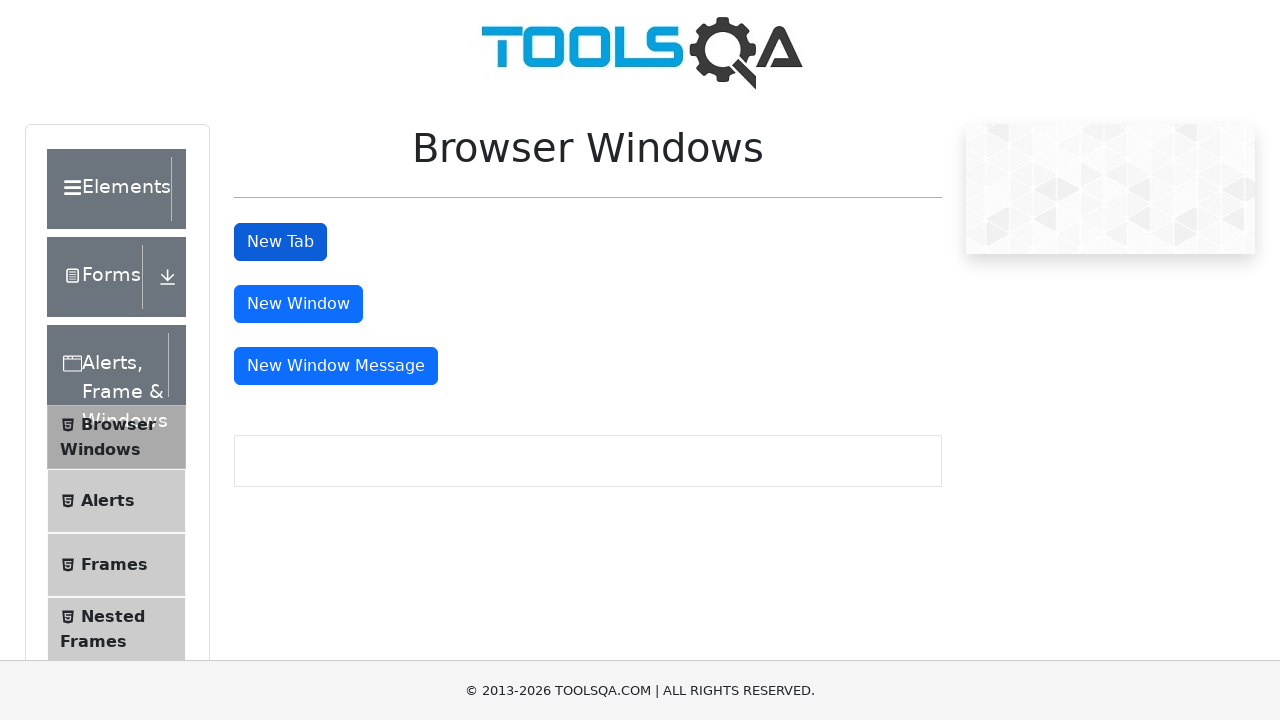

Captured reference to newly opened tab
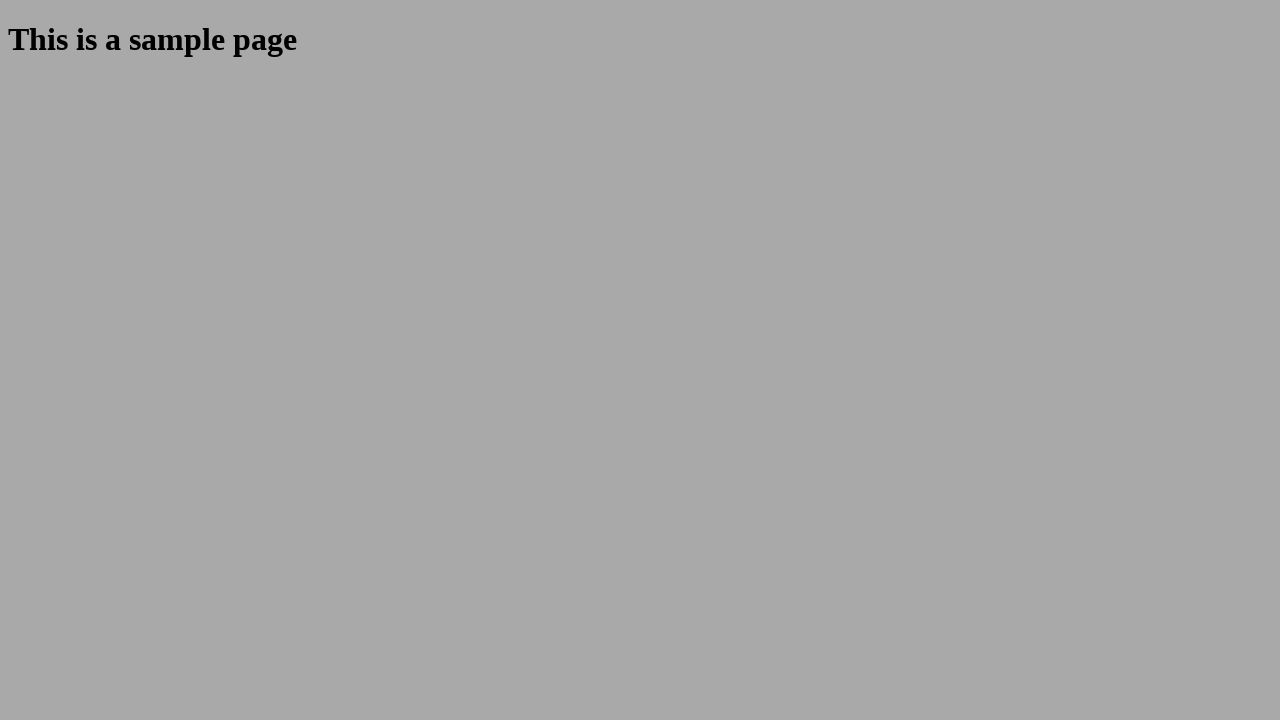

Verified that sample heading element loaded in new tab
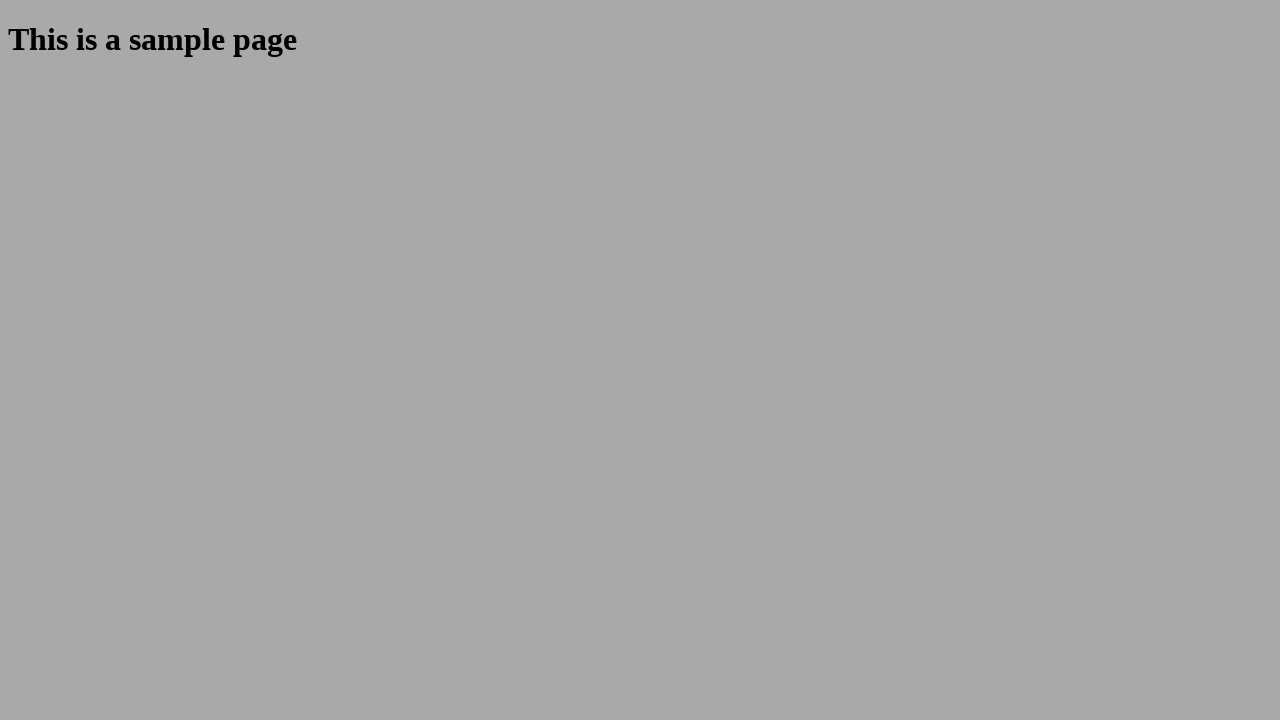

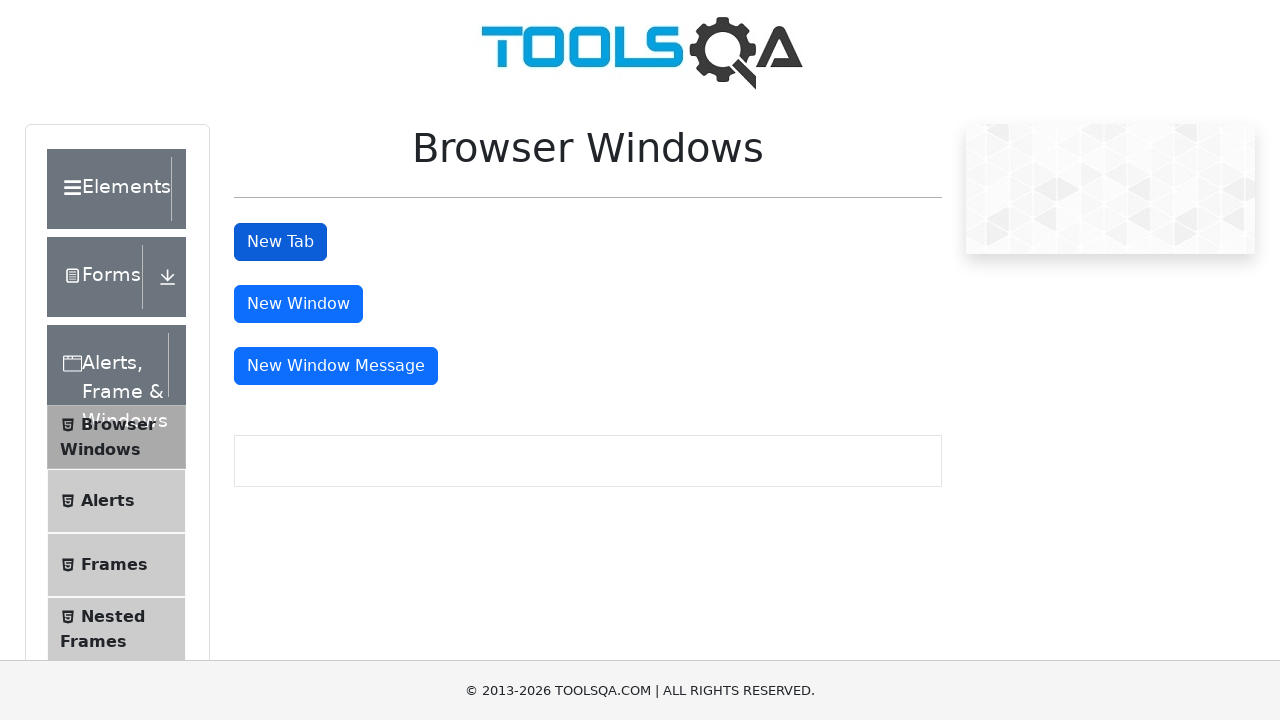